Tests handling a simple JavaScript alert by clicking the Simple Alert button, switching to the alert, and accepting it.

Starting URL: https://v1.training-support.net/selenium/javascript-alerts

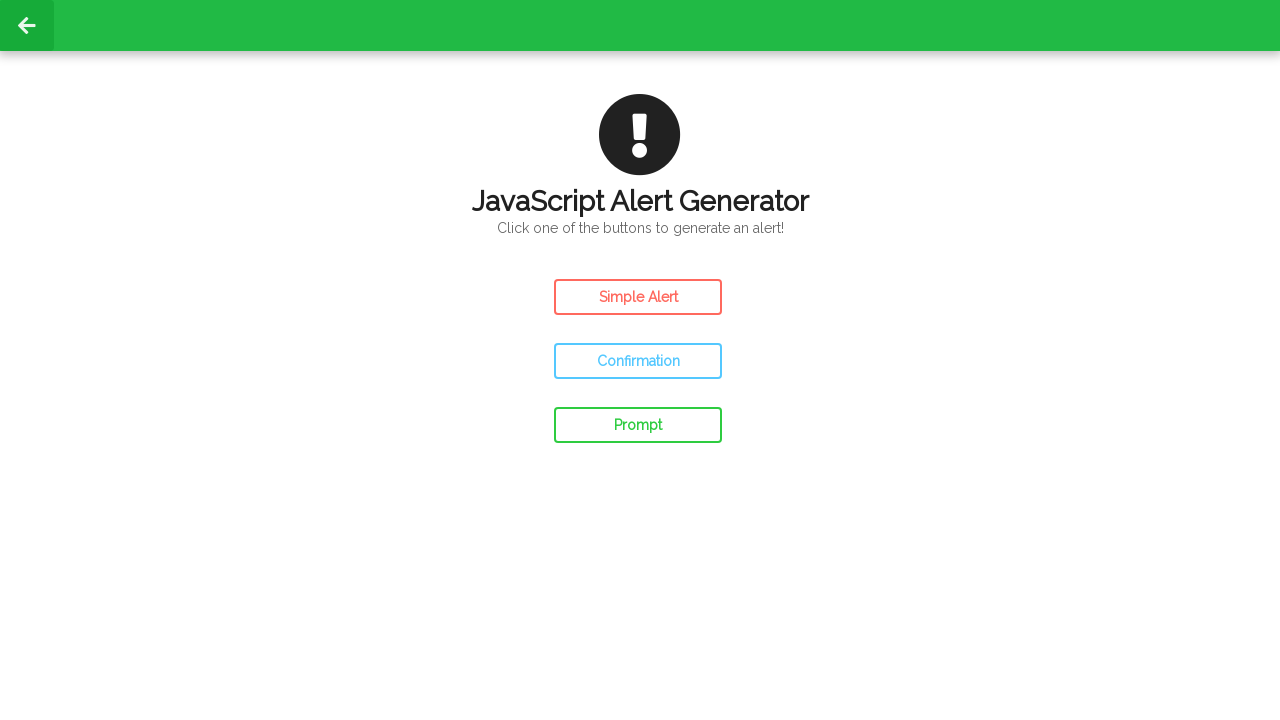

Clicked the Simple Alert button at (638, 297) on #simple
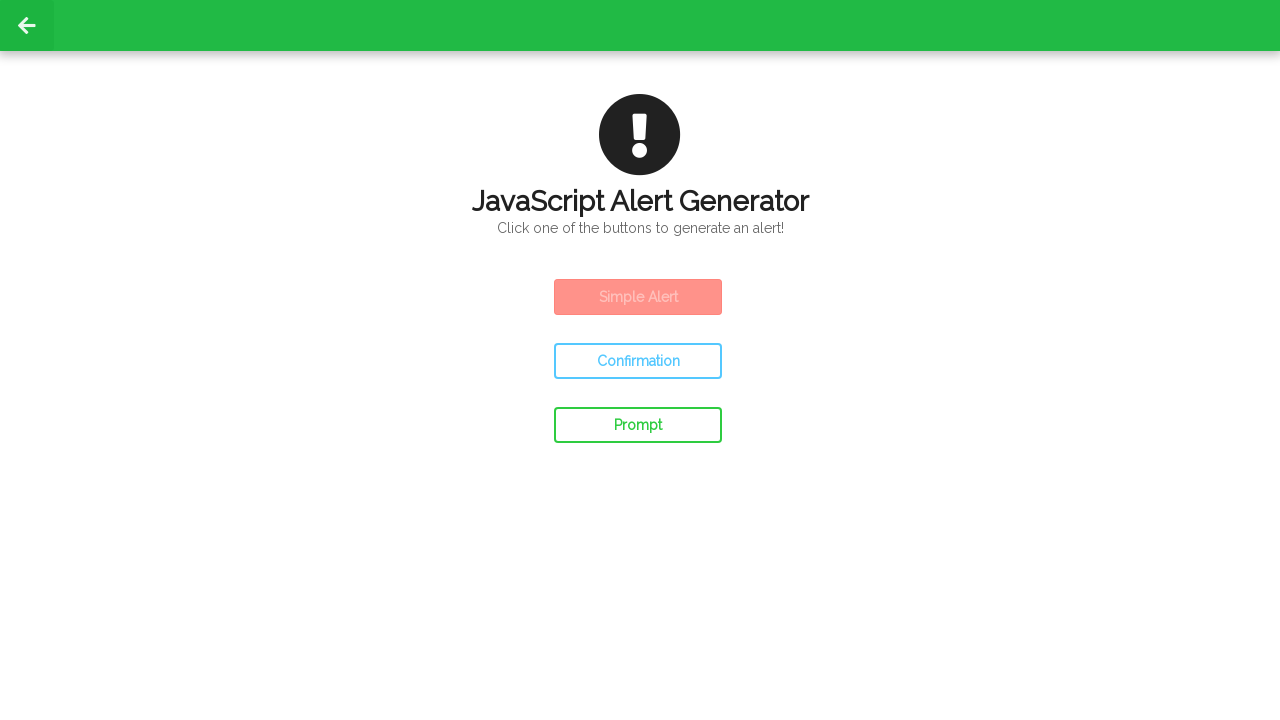

Set up dialog handler to accept alerts
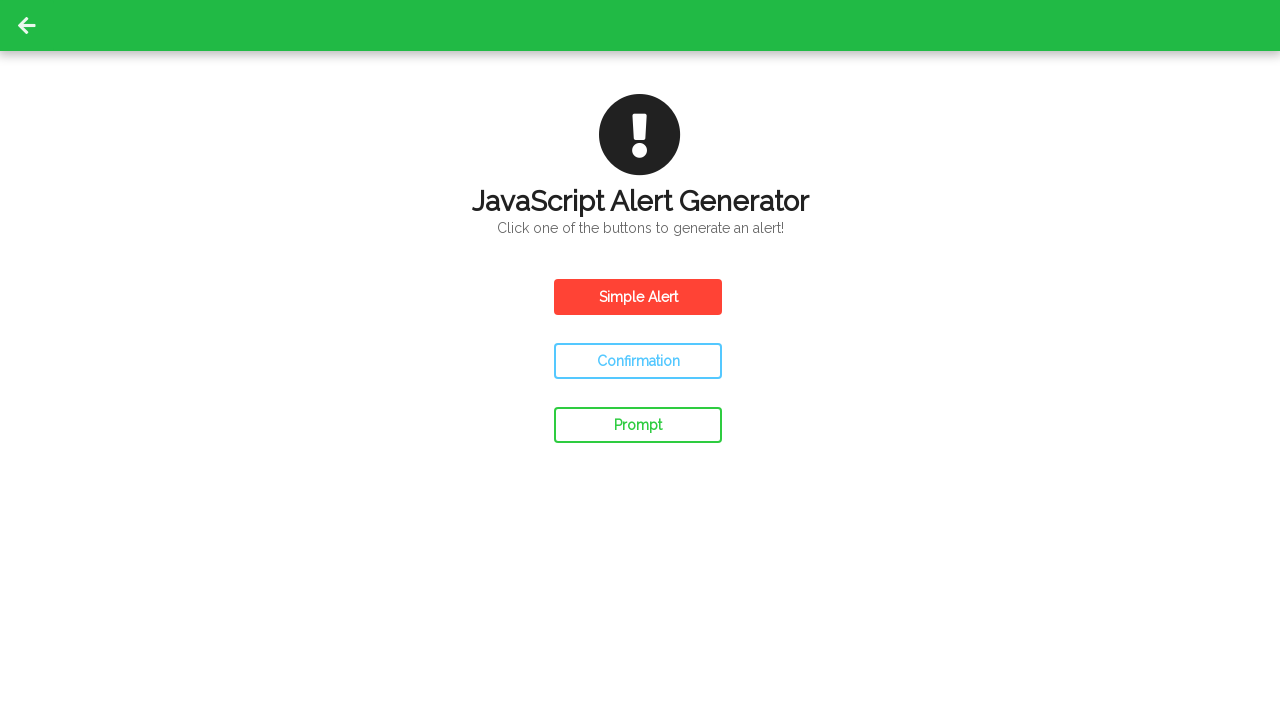

Waited 500ms to ensure alert was handled
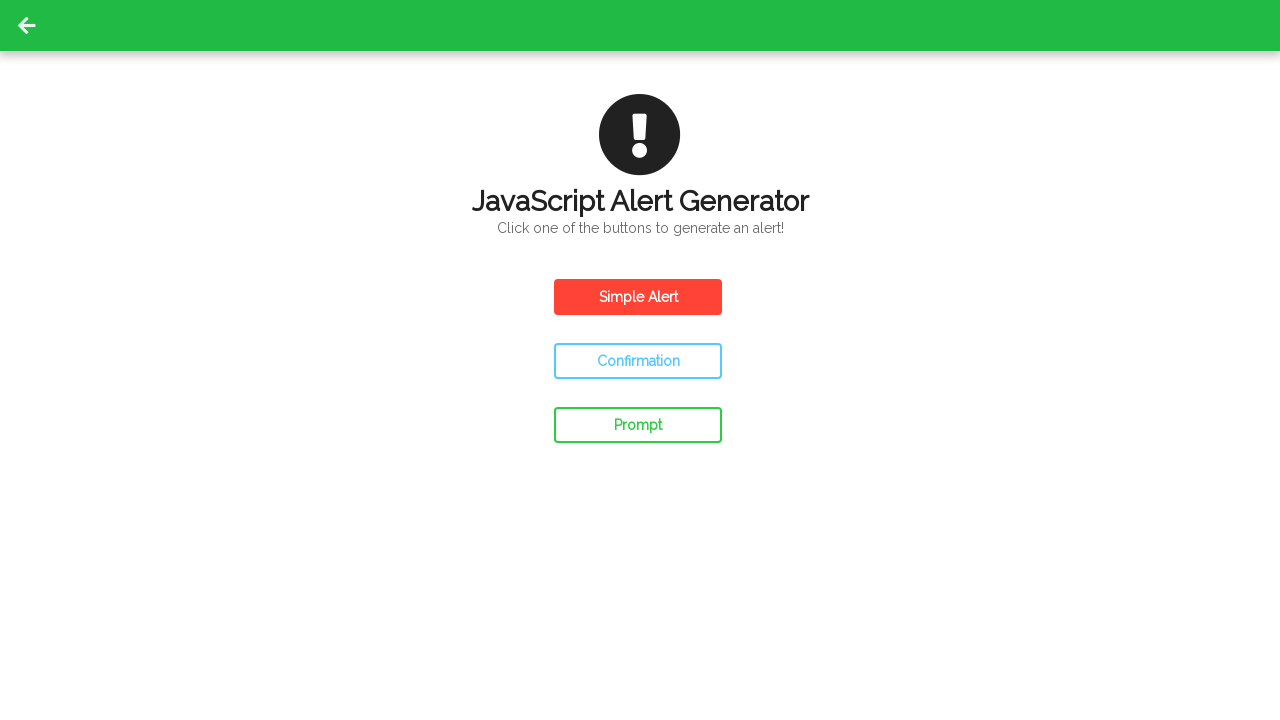

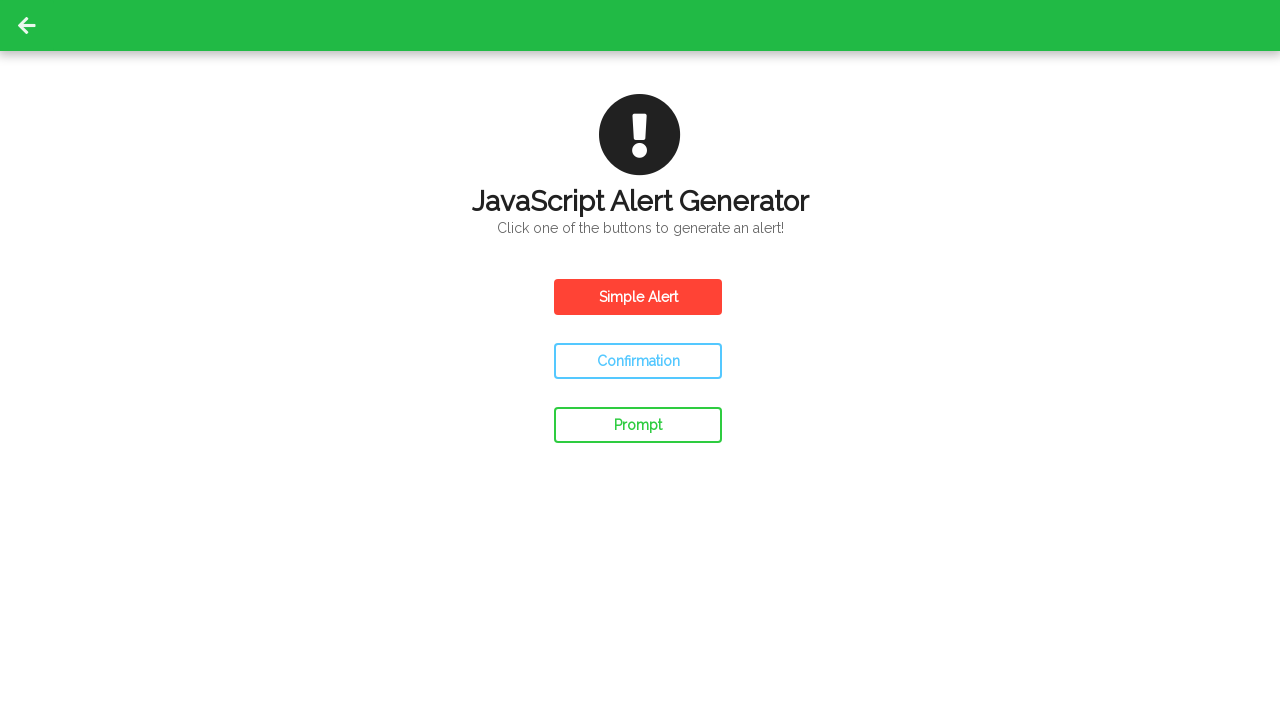